Tests JavaScript Prompt dialog by clicking the prompt button, dismissing it without entering text, and verifying the result message shows "You entered: null".

Starting URL: https://the-internet.herokuapp.com/javascript_alerts

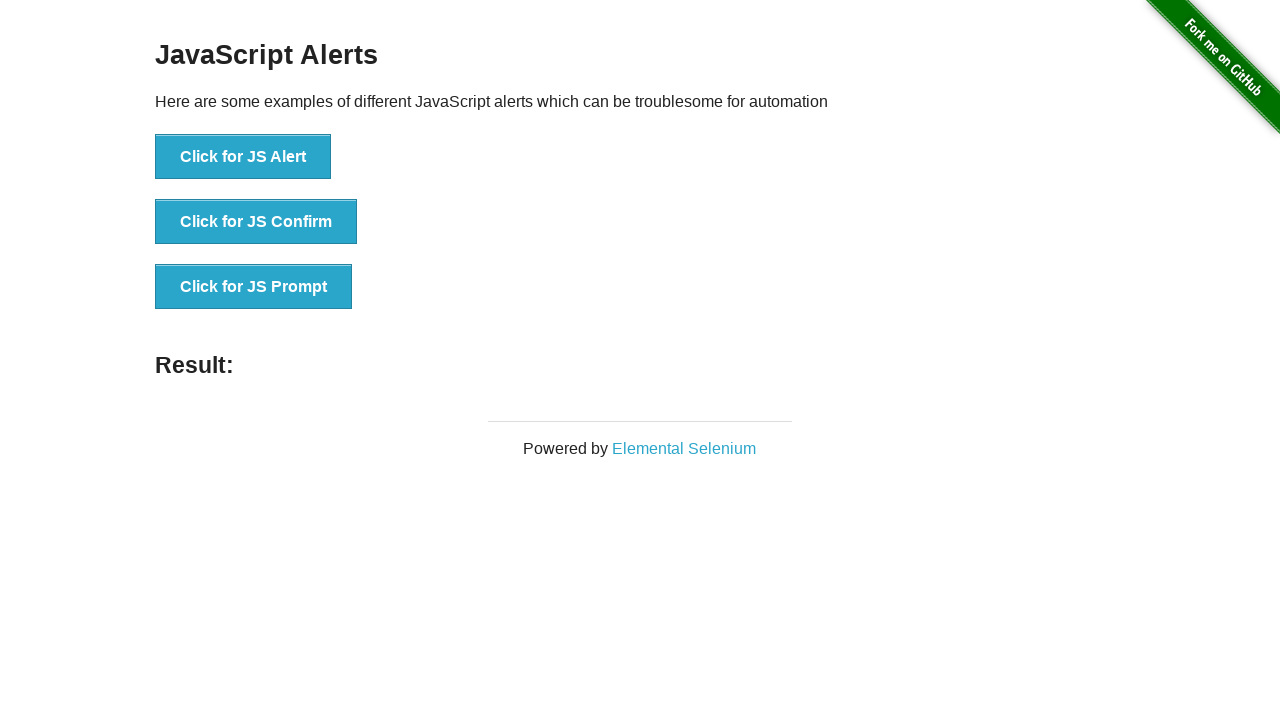

Set up dialog handler to dismiss prompts
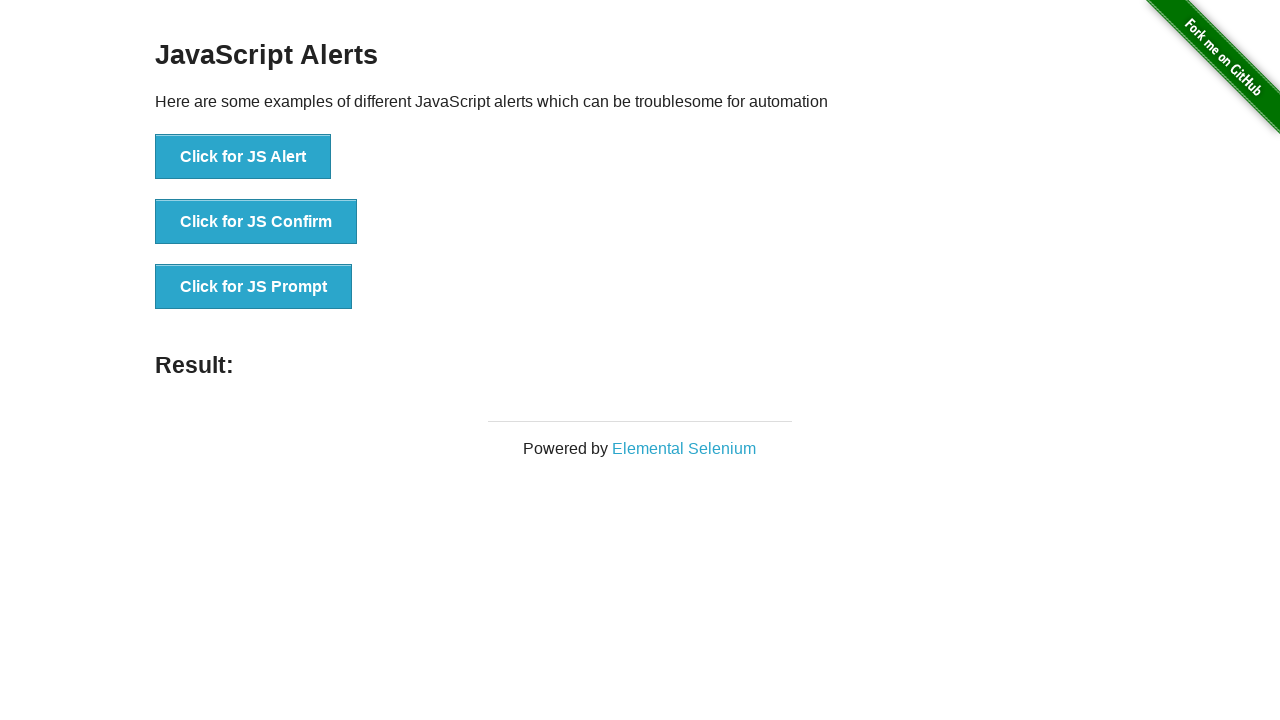

Clicked the JS Prompt button at (254, 287) on button[onclick*='jsPrompt']
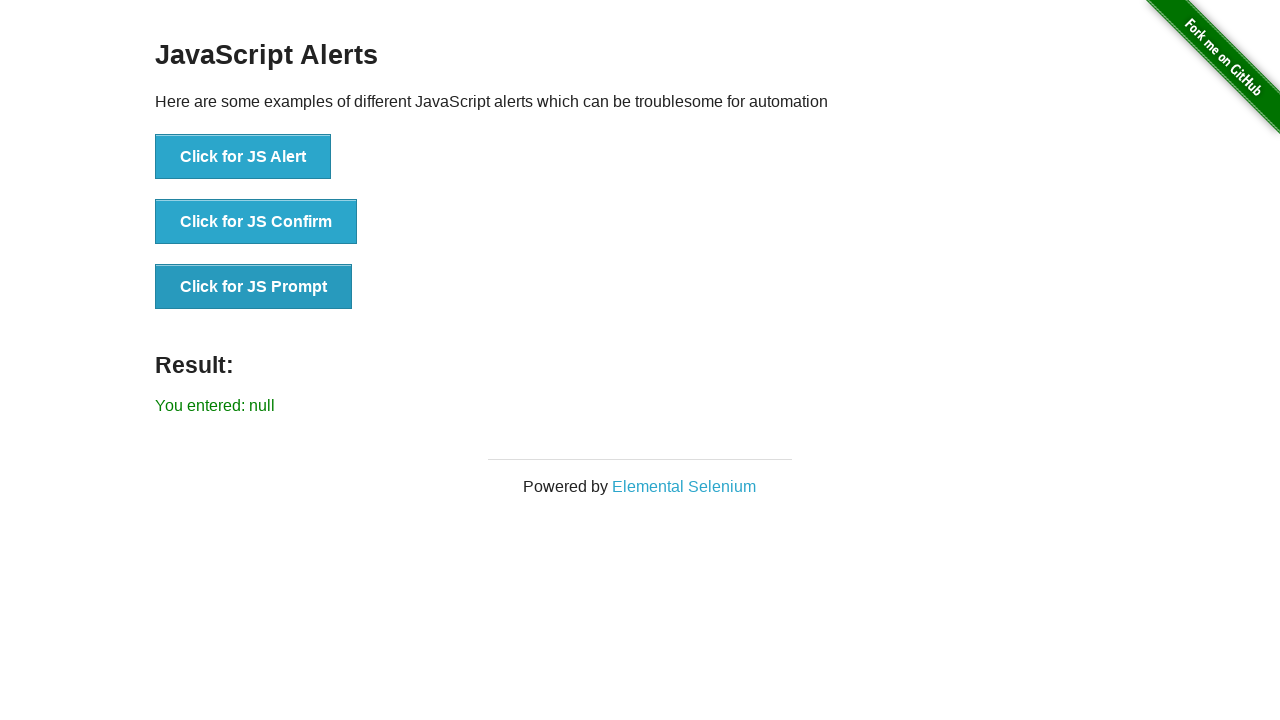

Result message element appeared
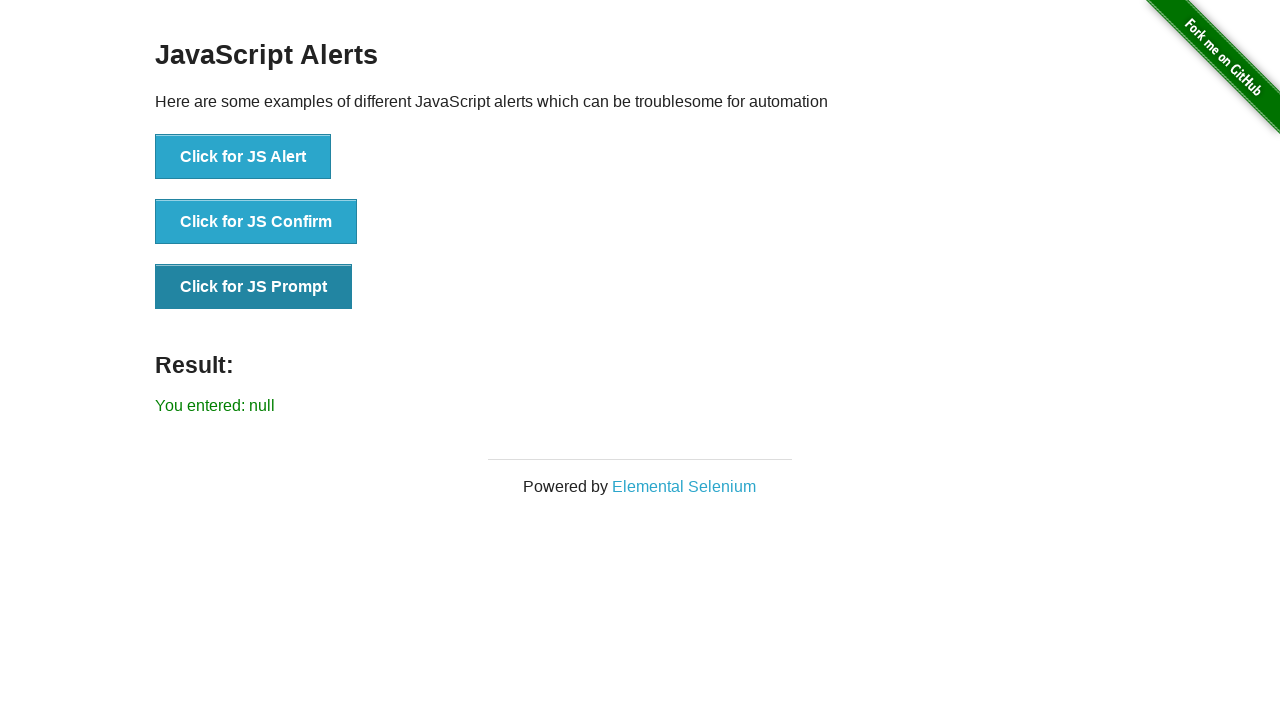

Retrieved result message text content
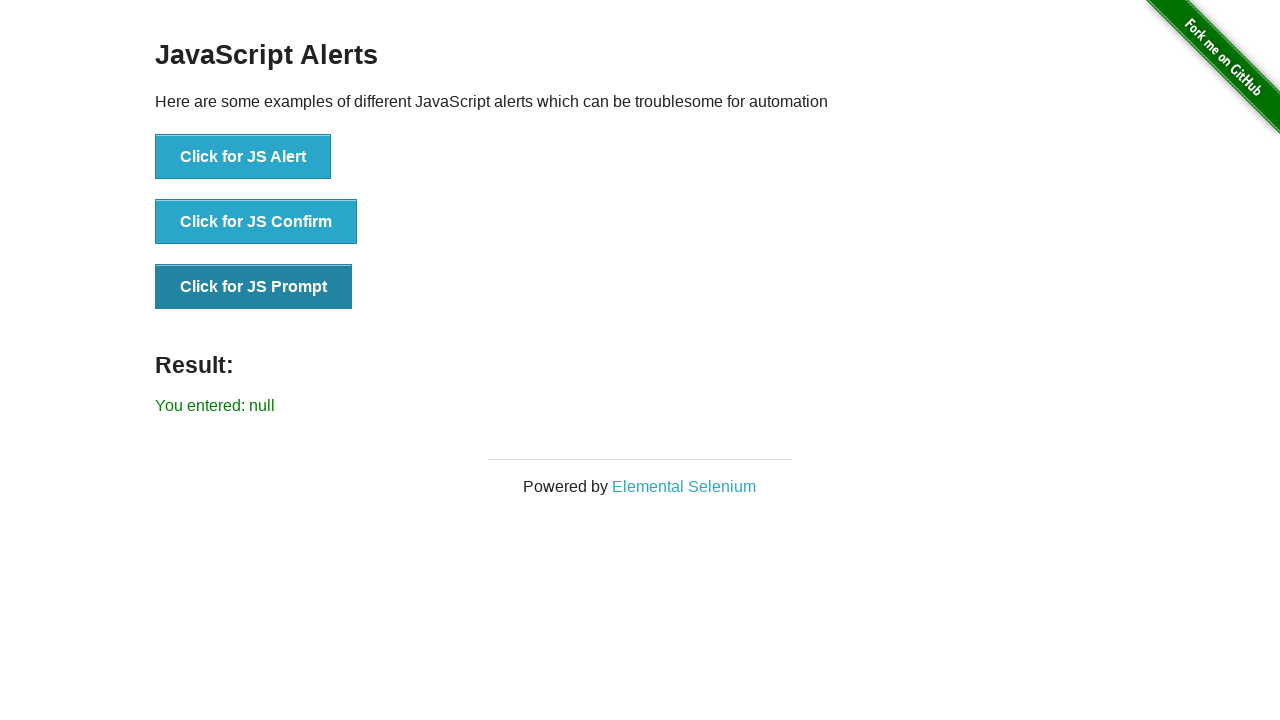

Verified result message shows 'You entered: null'
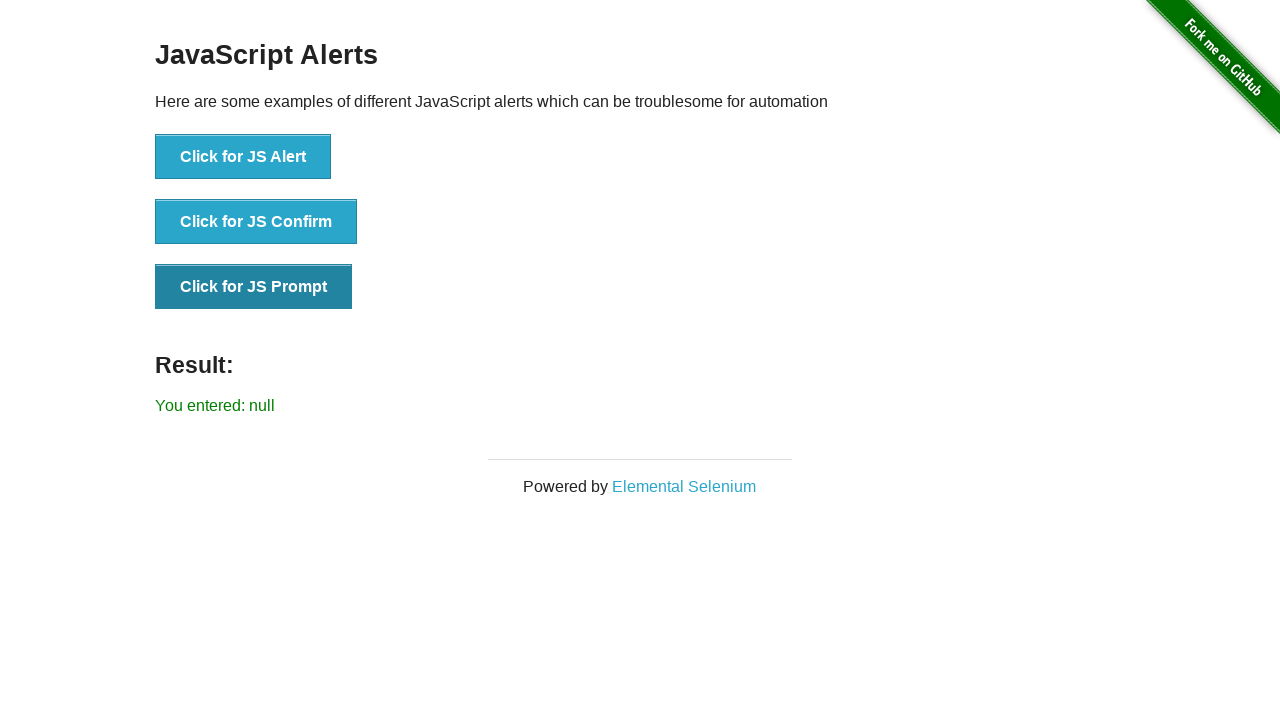

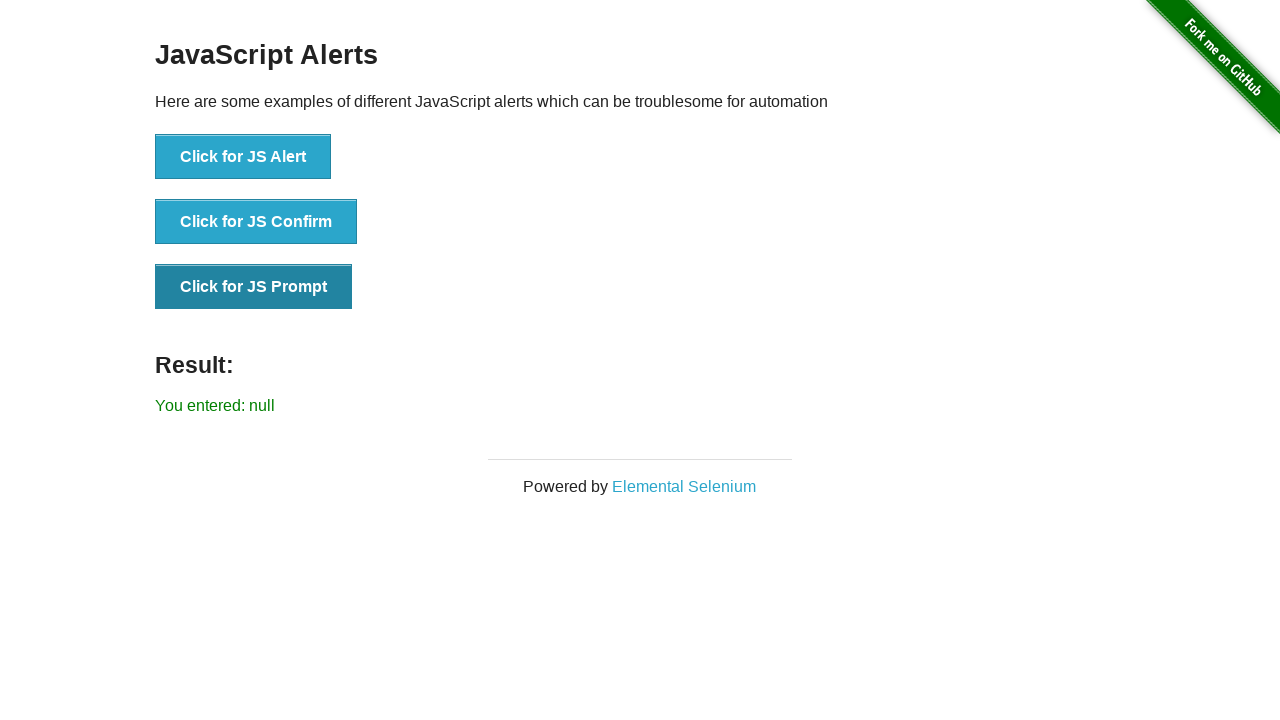